Tests the DemoQA practice form by filling in all fields (name, email, gender, mobile, date of birth, subjects, hobbies, file upload, address, state/city) and submitting, then verifies the confirmation modal displays the correct submitted data.

Starting URL: https://demoqa.com/automation-practice-form

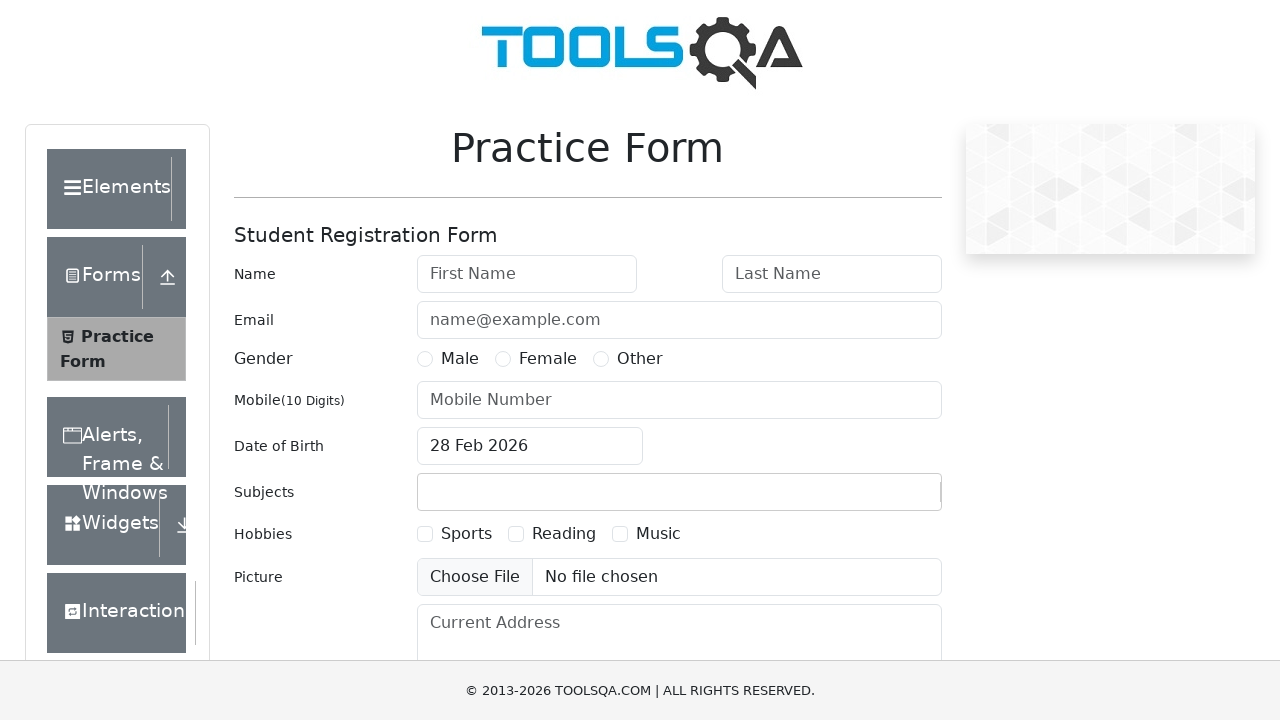

Filled first name field with 'Marcus' on #firstName
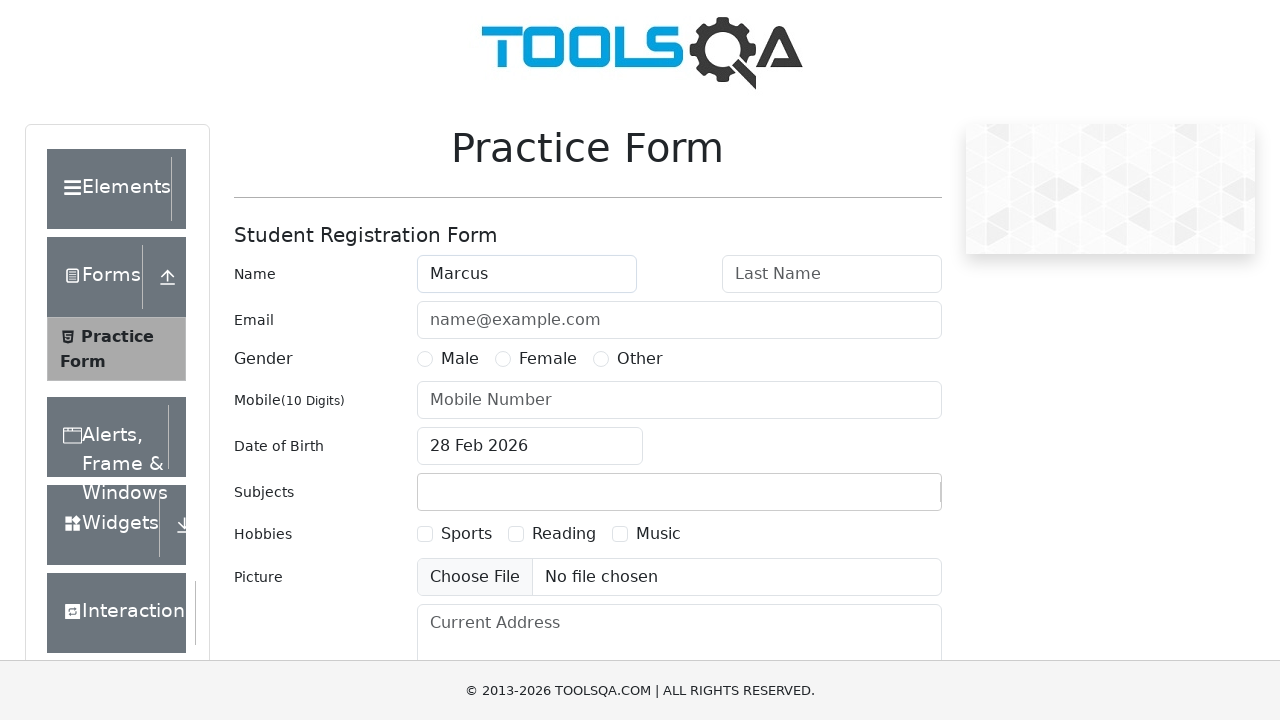

Filled last name field with 'Wellington' on #lastName
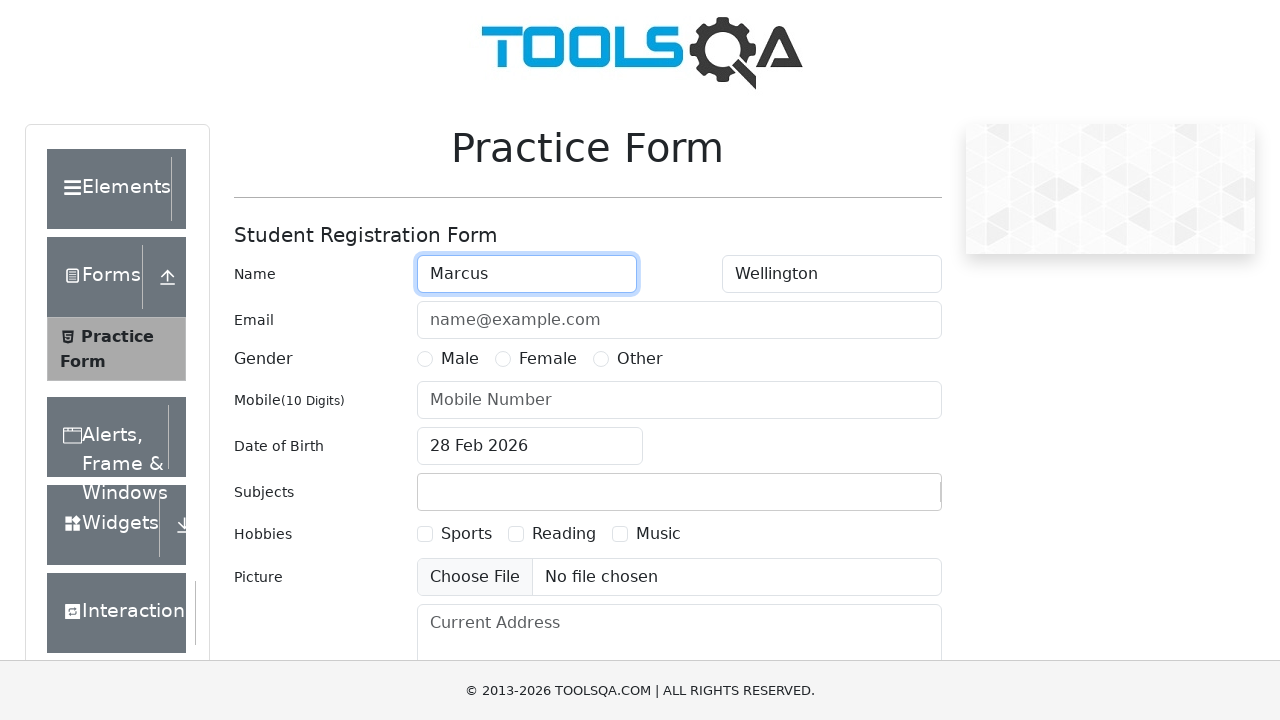

Filled email field with 'marcus.wellington@testmail.com' on #userEmail
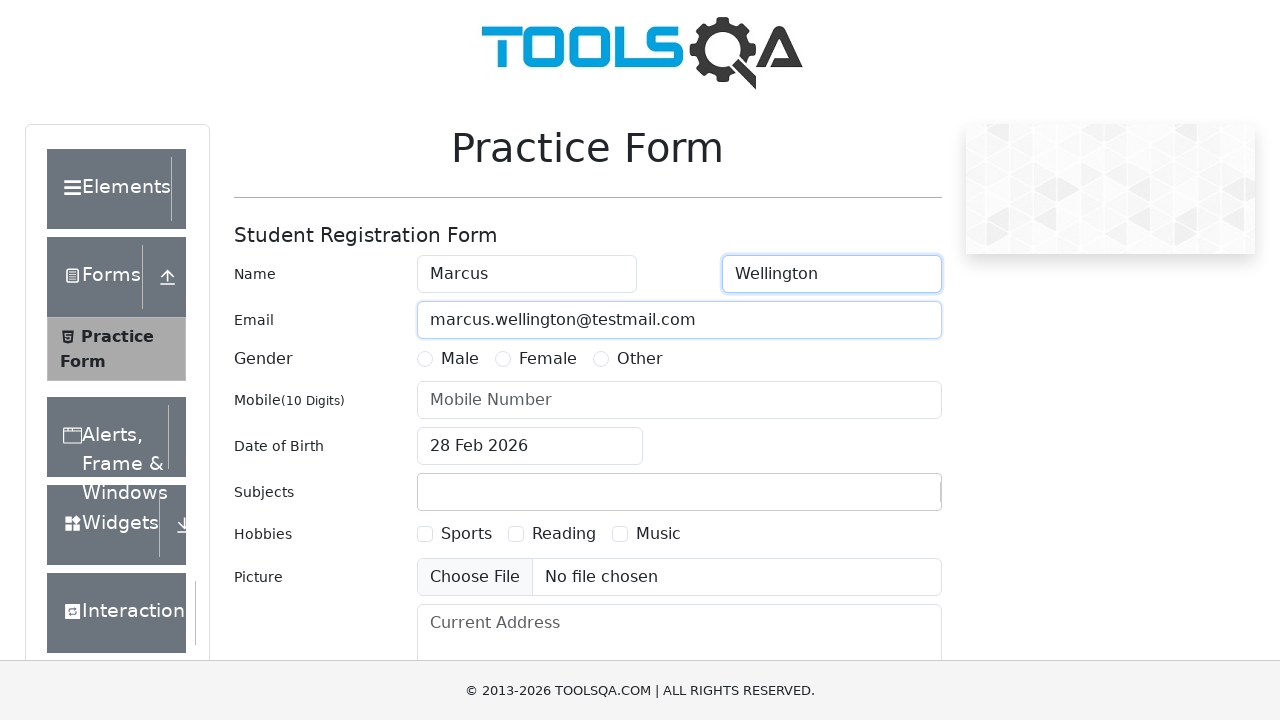

Selected gender option 'Other' at (640, 359) on input[name='gender'][value='Other'] ~ label
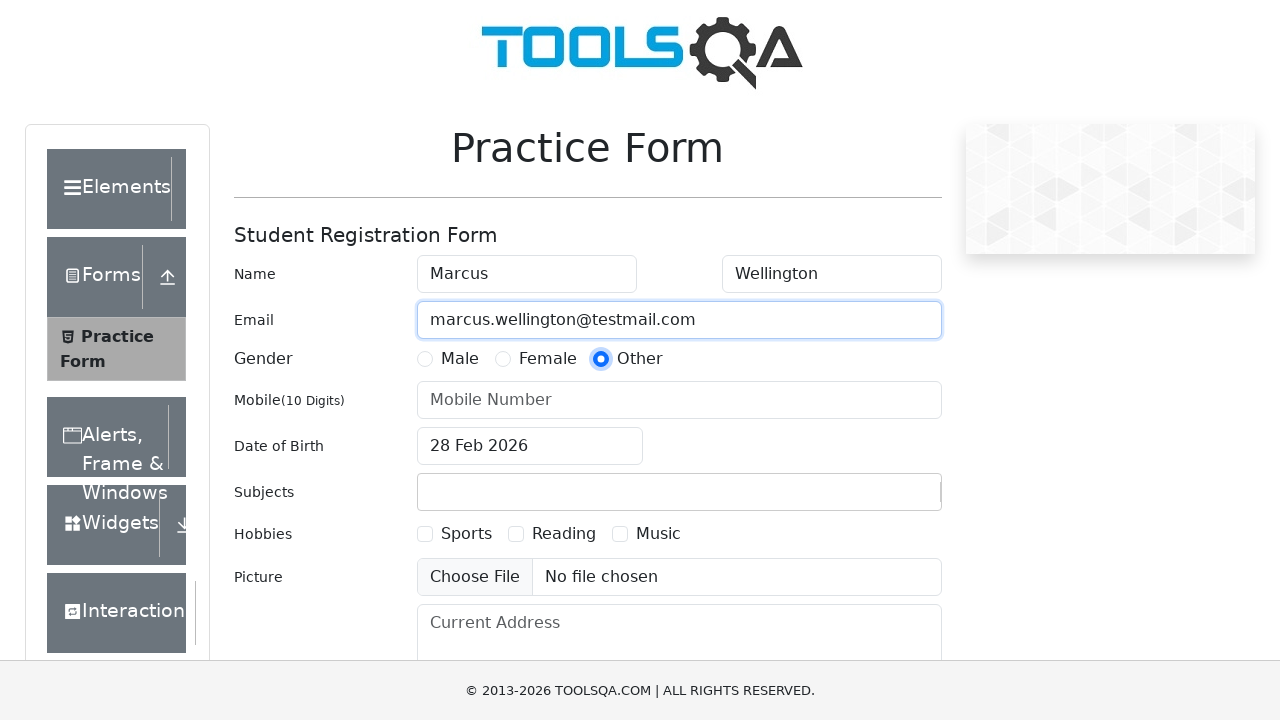

Filled mobile number field with '7845123690' on #userNumber
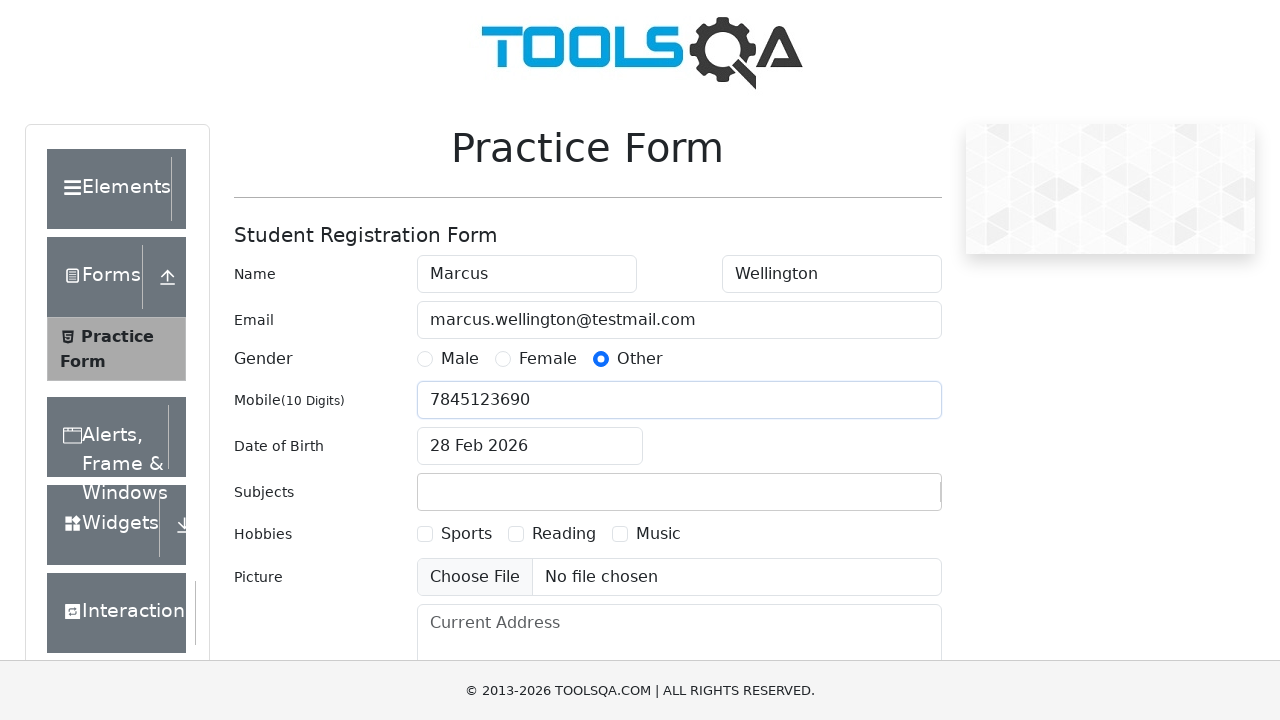

Clicked date of birth input field at (530, 446) on #dateOfBirthInput
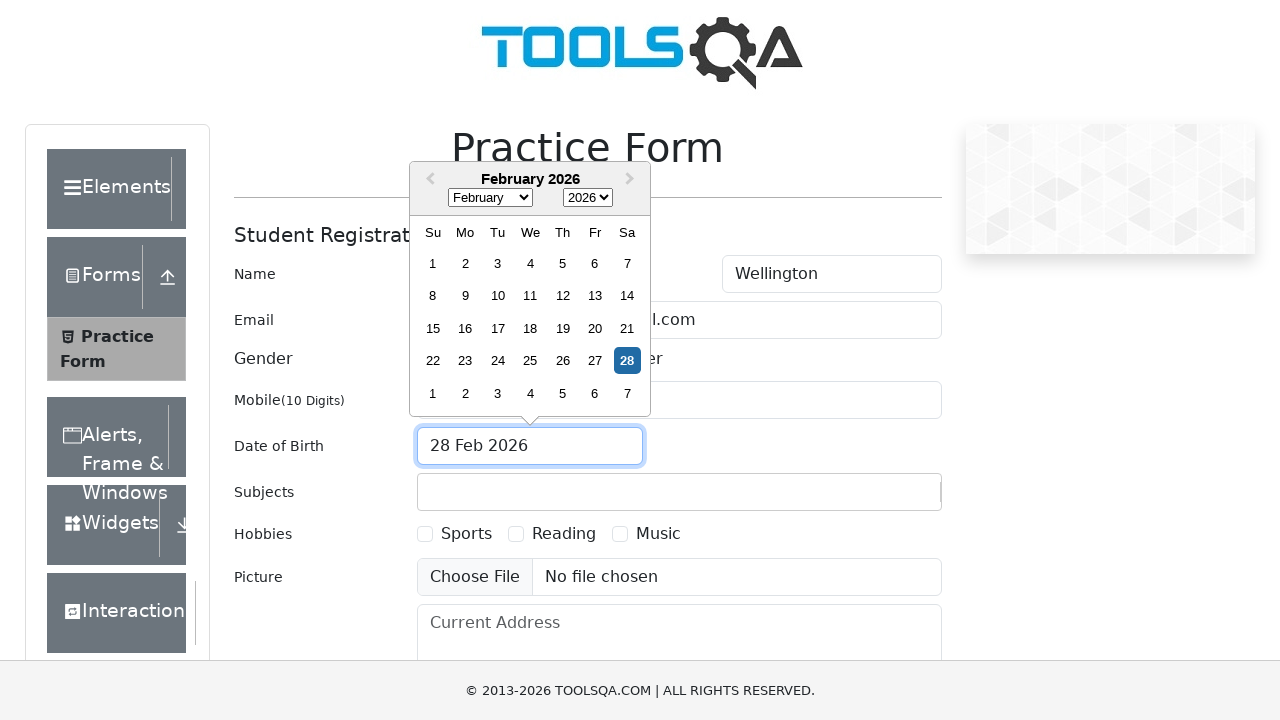

Selected all text in date of birth field
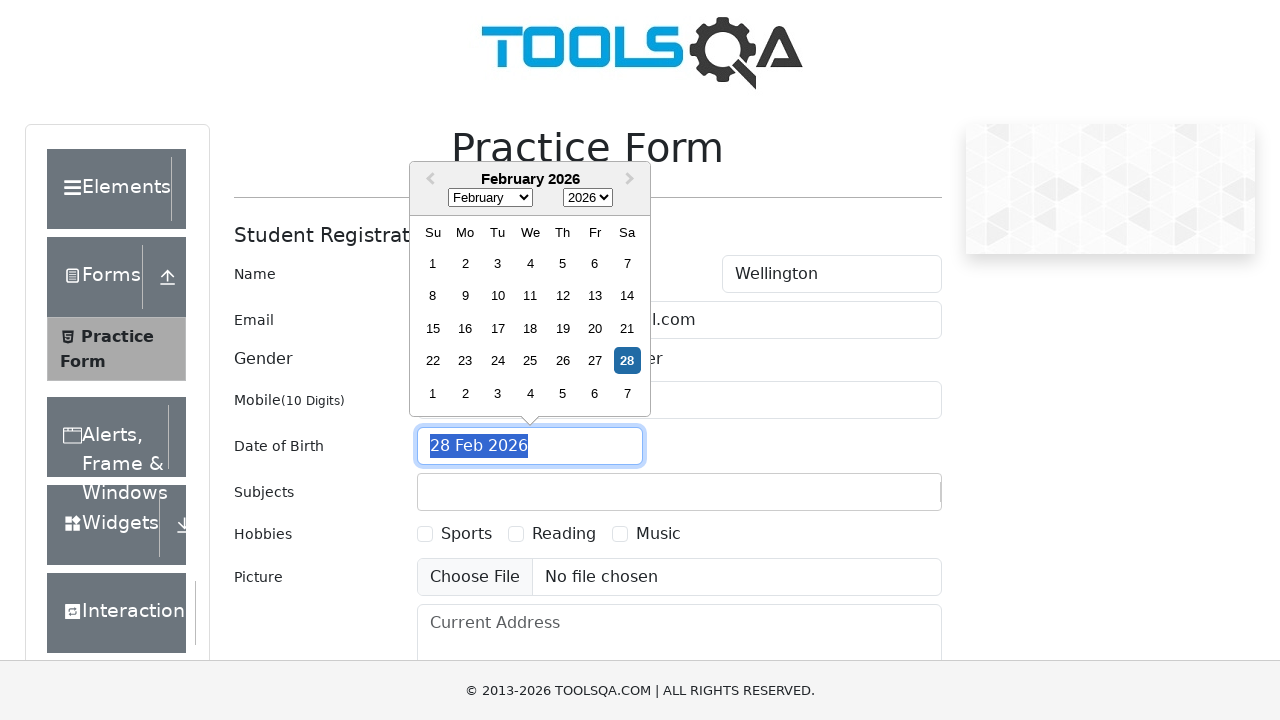

Typed date of birth '15 March 1995'
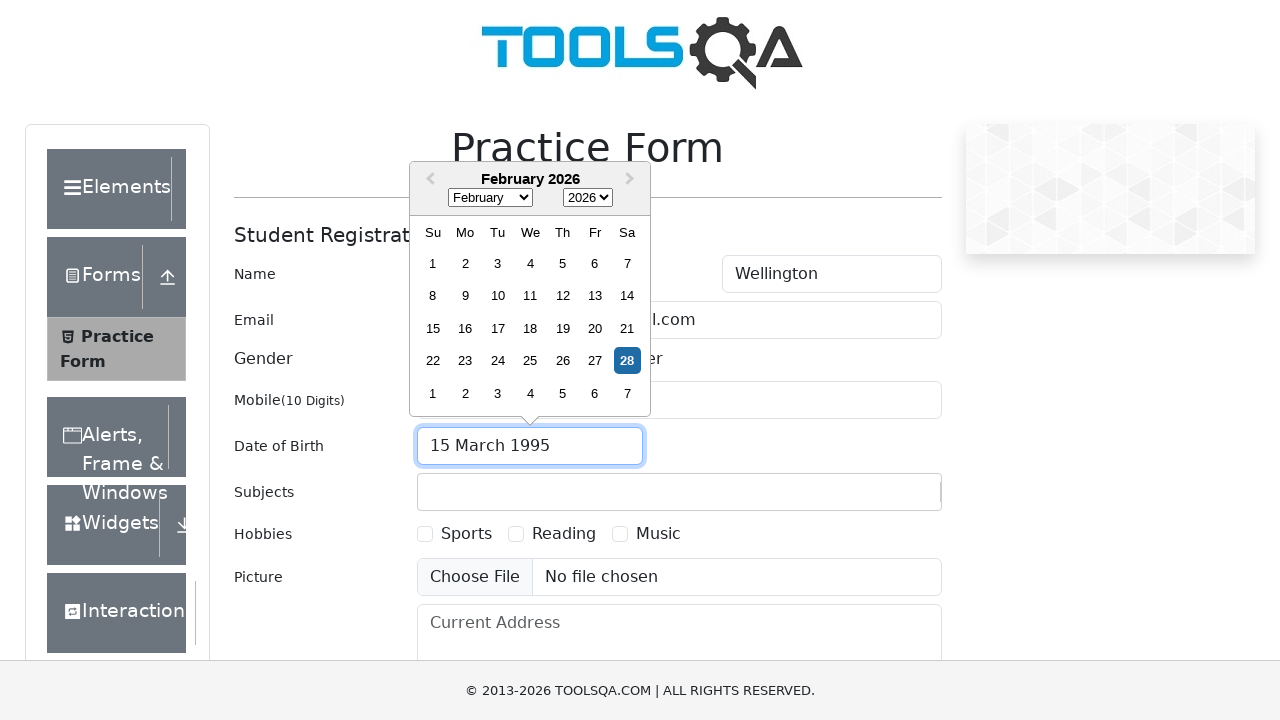

Pressed Enter to confirm date of birth
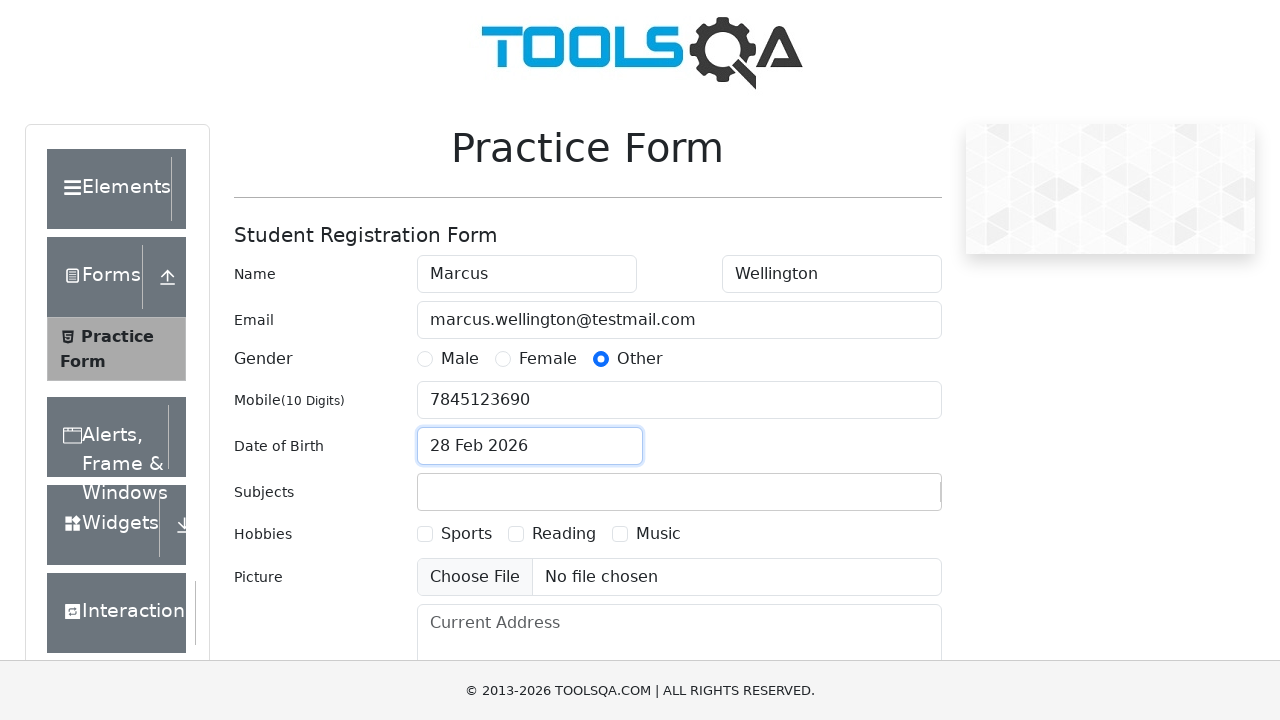

Filled subjects field with 'Maths' on #subjectsInput
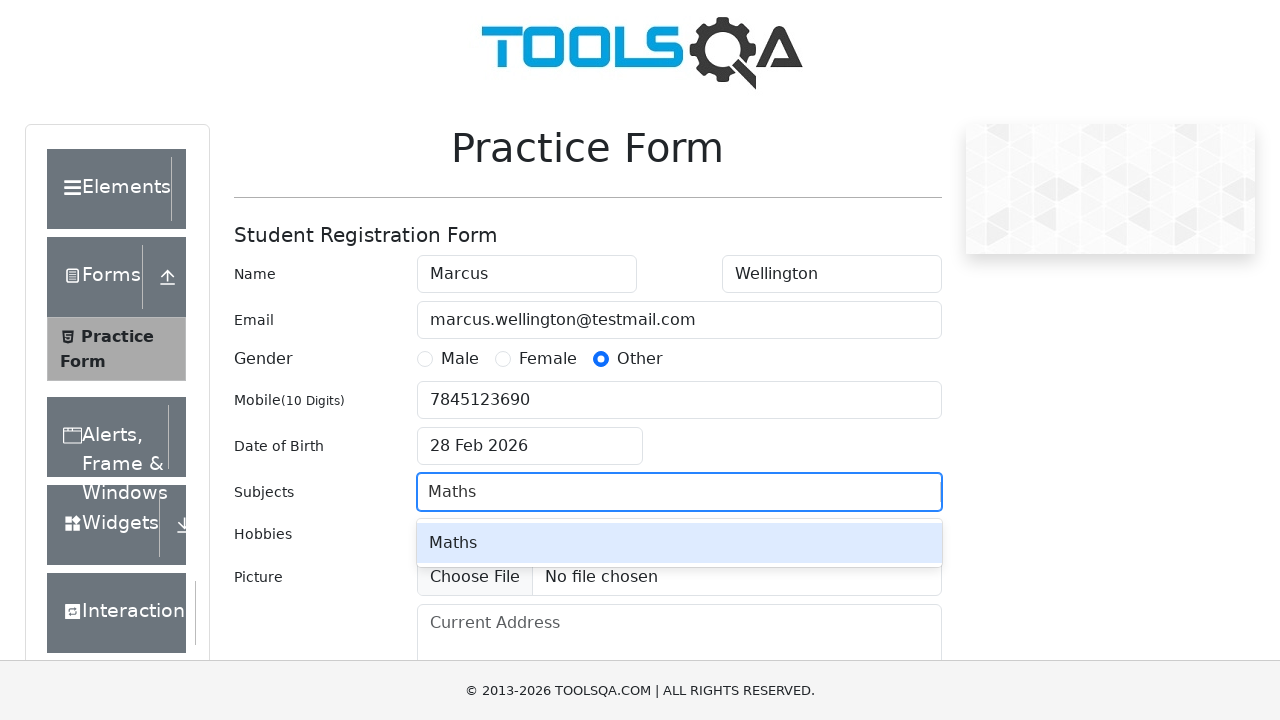

Pressed Enter to confirm subject selection
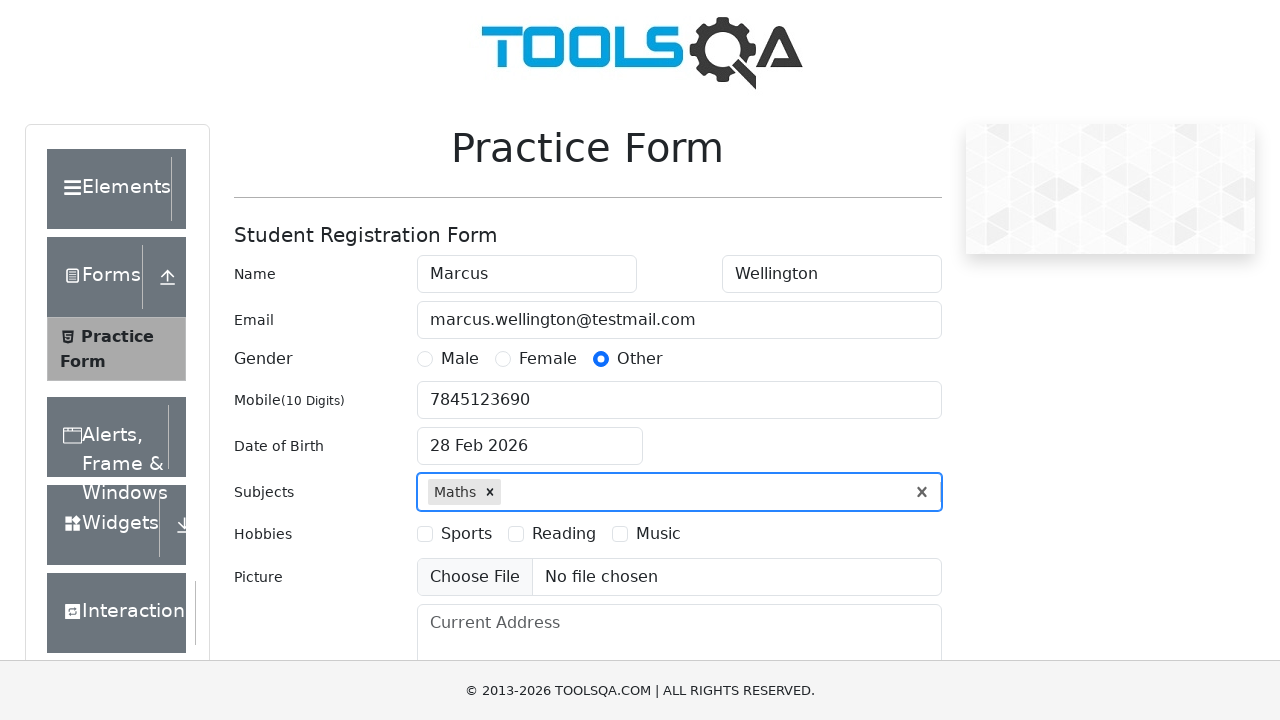

Selected hobby 'Reading' at (564, 534) on //label[contains(text(), 'Reading')]
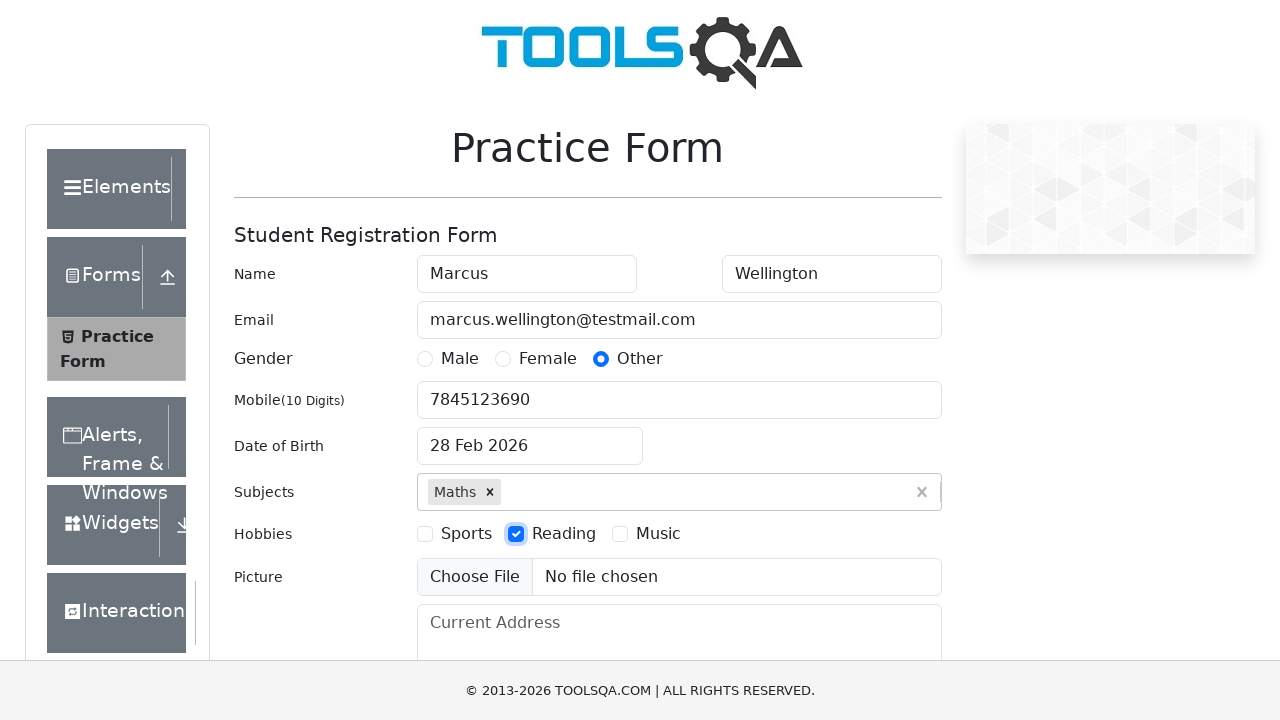

Filled current address field with '742 Evergreen Terrace, Springfield, IL 62704' on #currentAddress
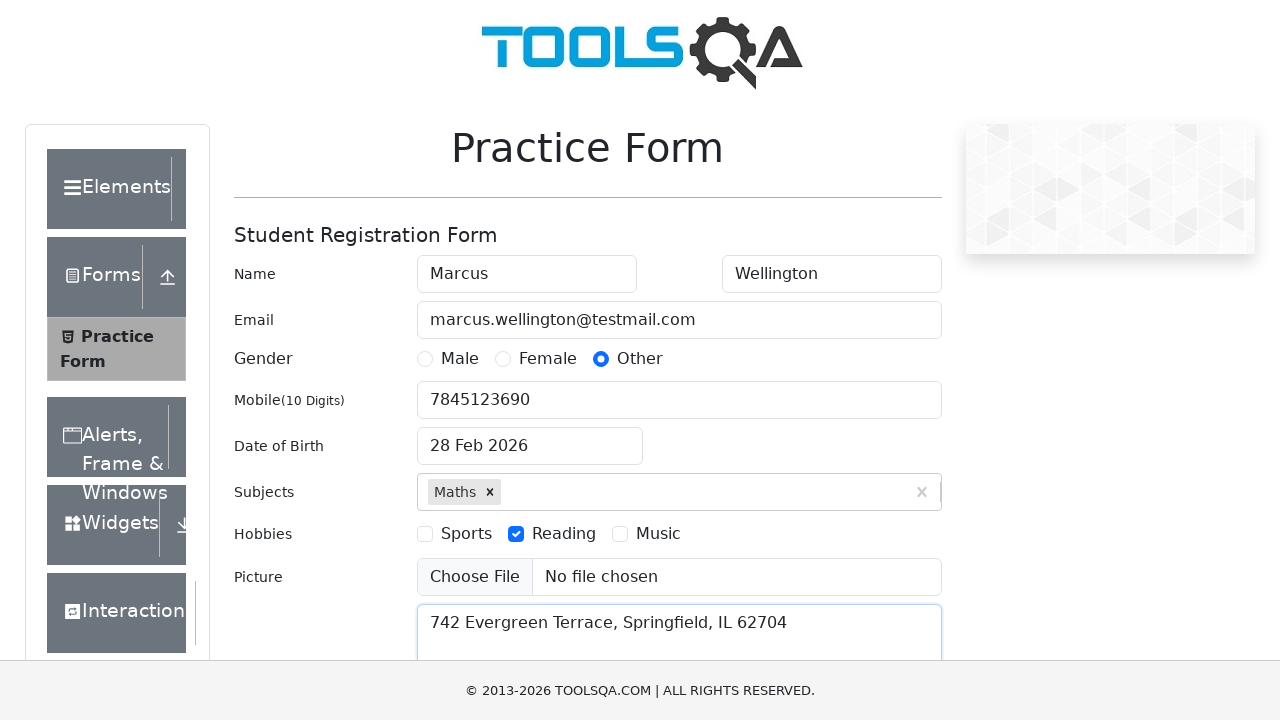

Filled state field with 'Haryana' on #state input
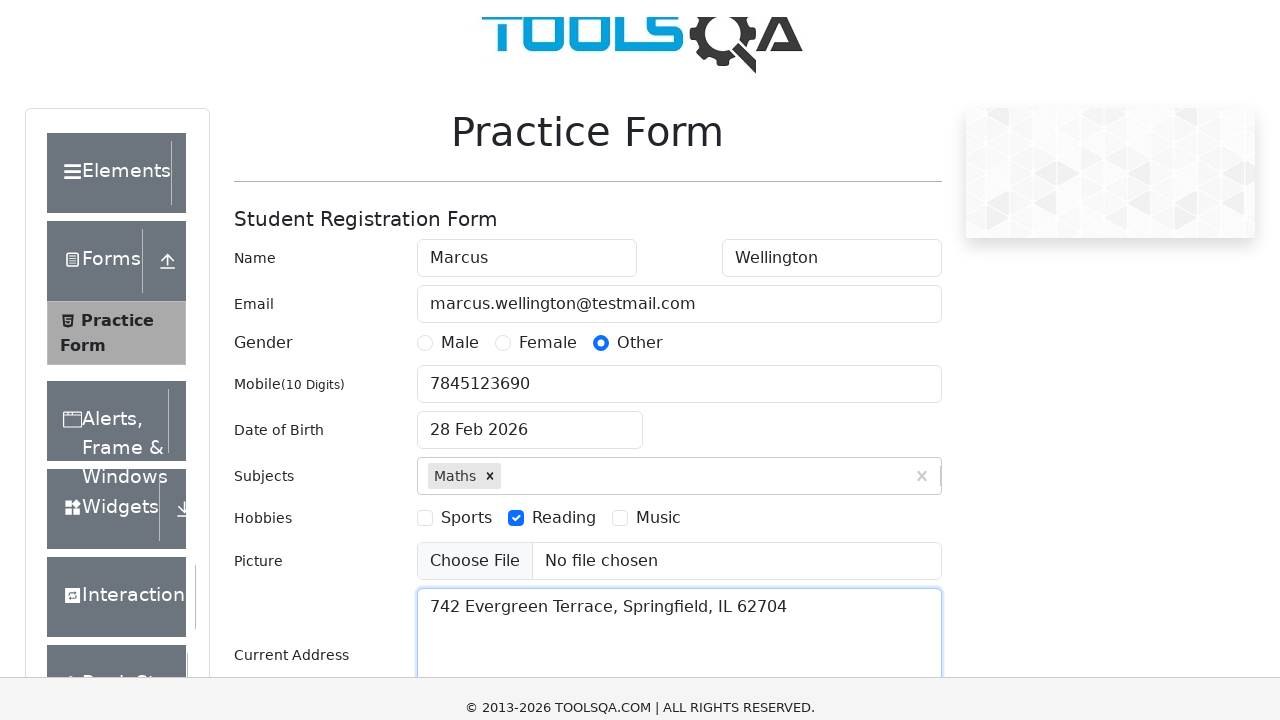

Pressed Enter to confirm state selection
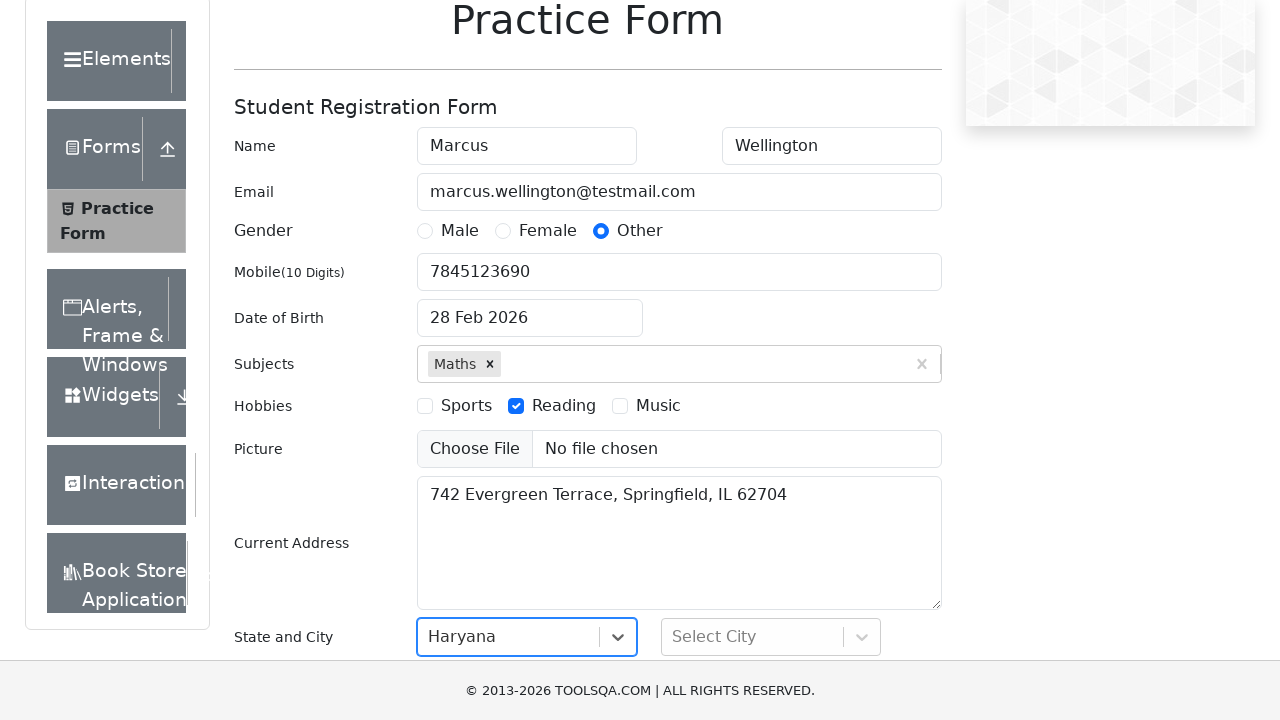

Filled city field with 'Panipat' on #city input
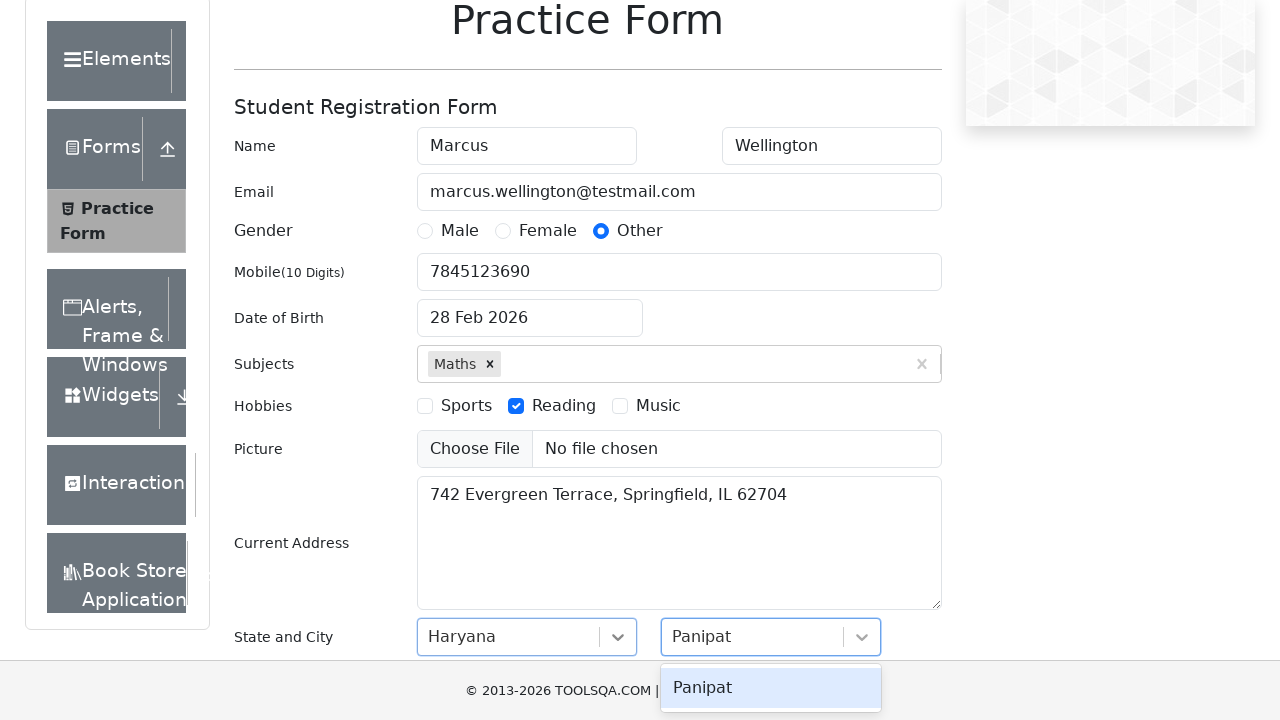

Pressed Enter to confirm city selection
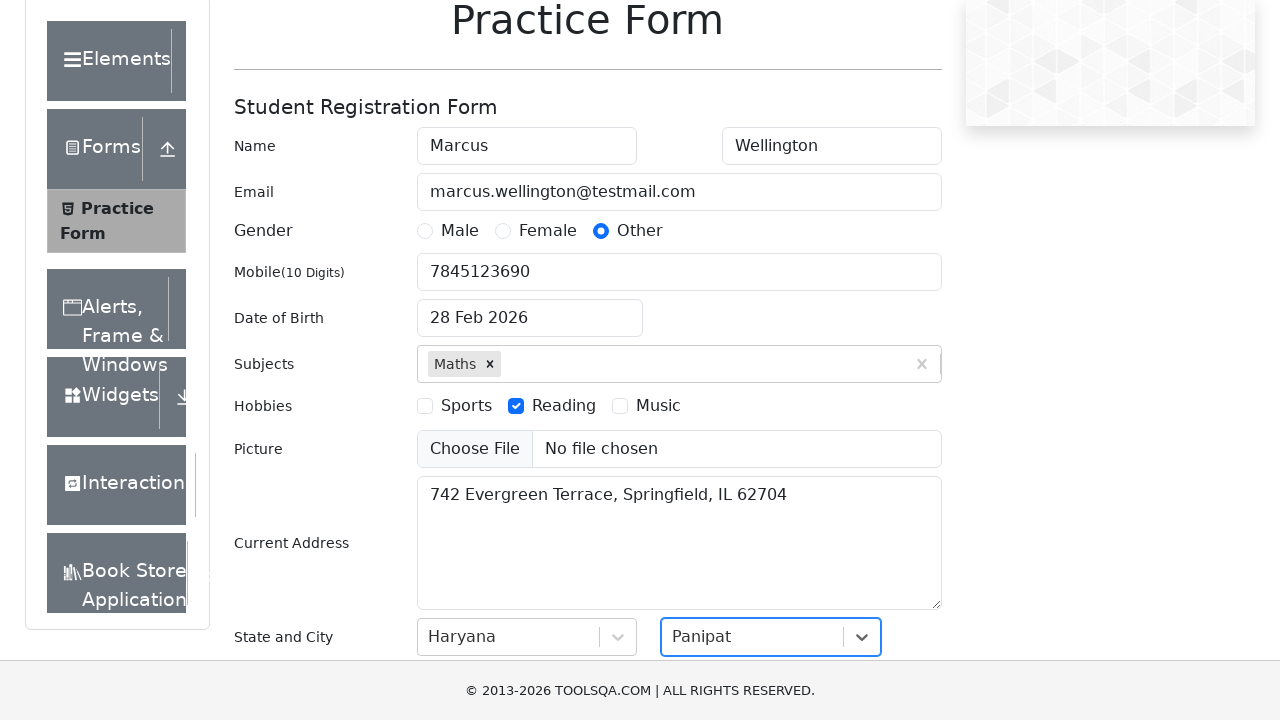

Clicked submit button to submit the form at (885, 499) on #submit
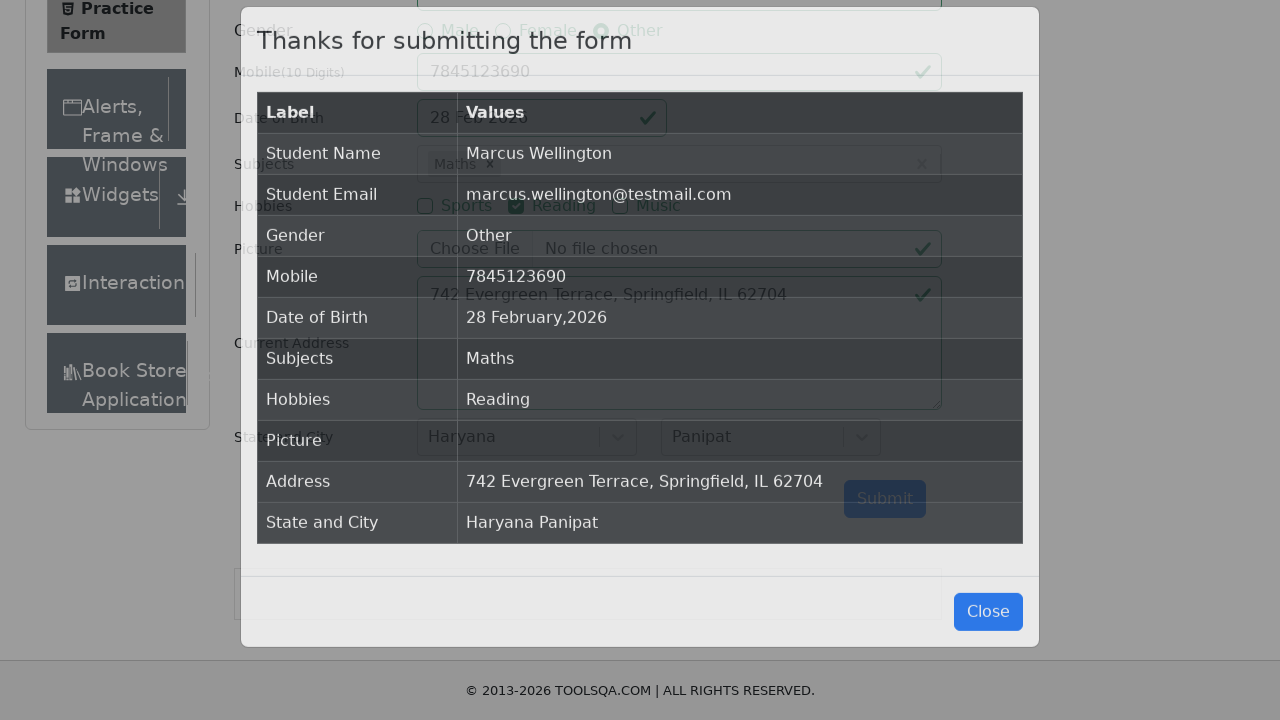

Confirmation modal loaded and is visible
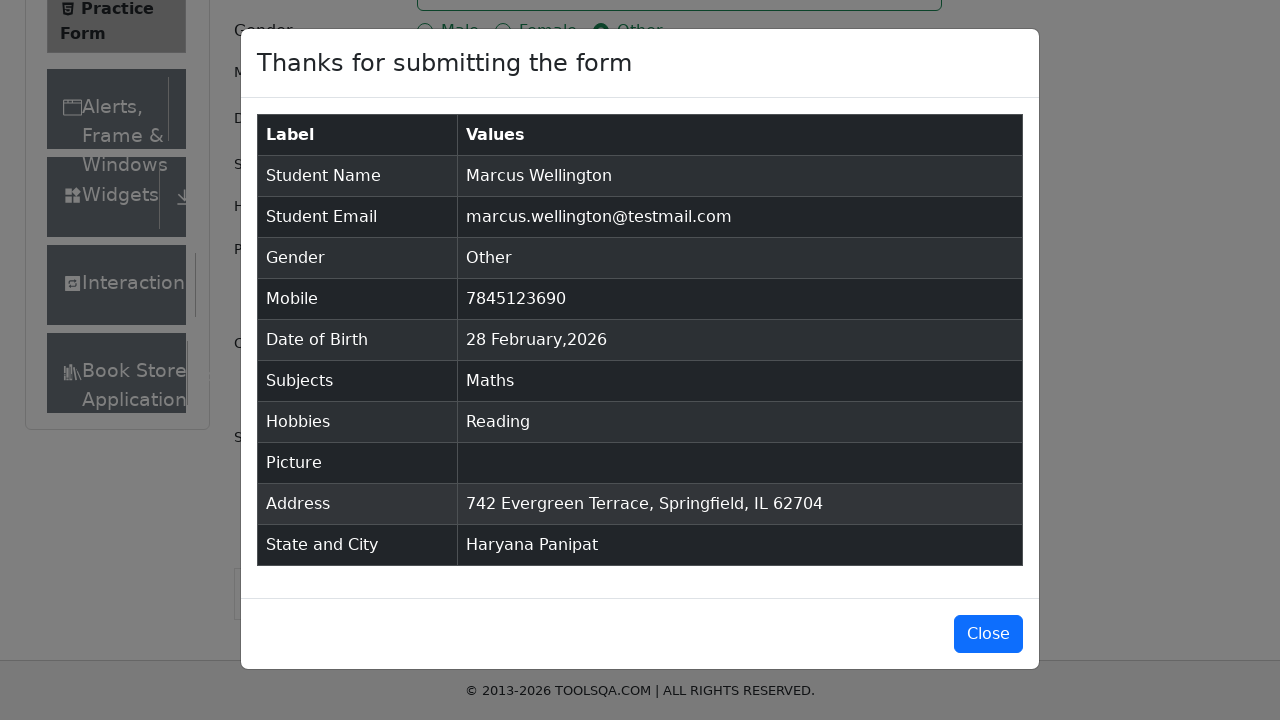

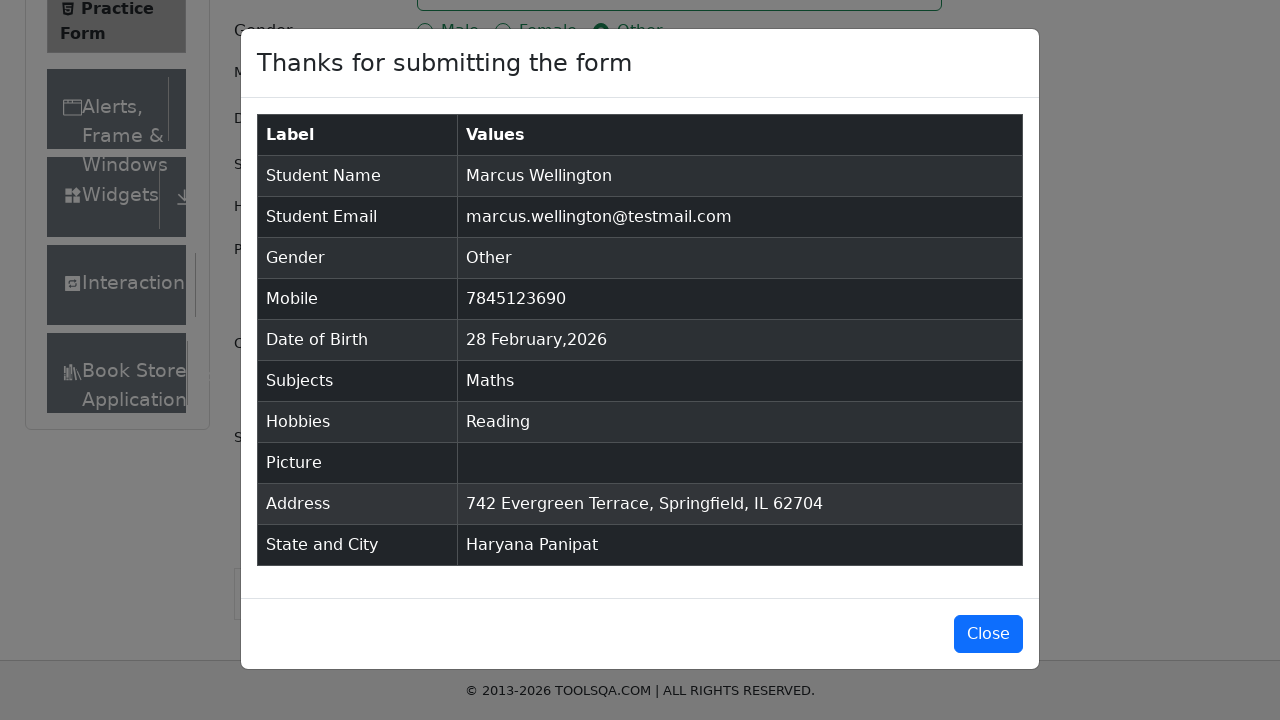